Tests various form interactions on a practice automation page including selecting checkboxes, radio buttons, and toggling show/hide text visibility

Starting URL: https://rahulshettyacademy.com/AutomationPractice/

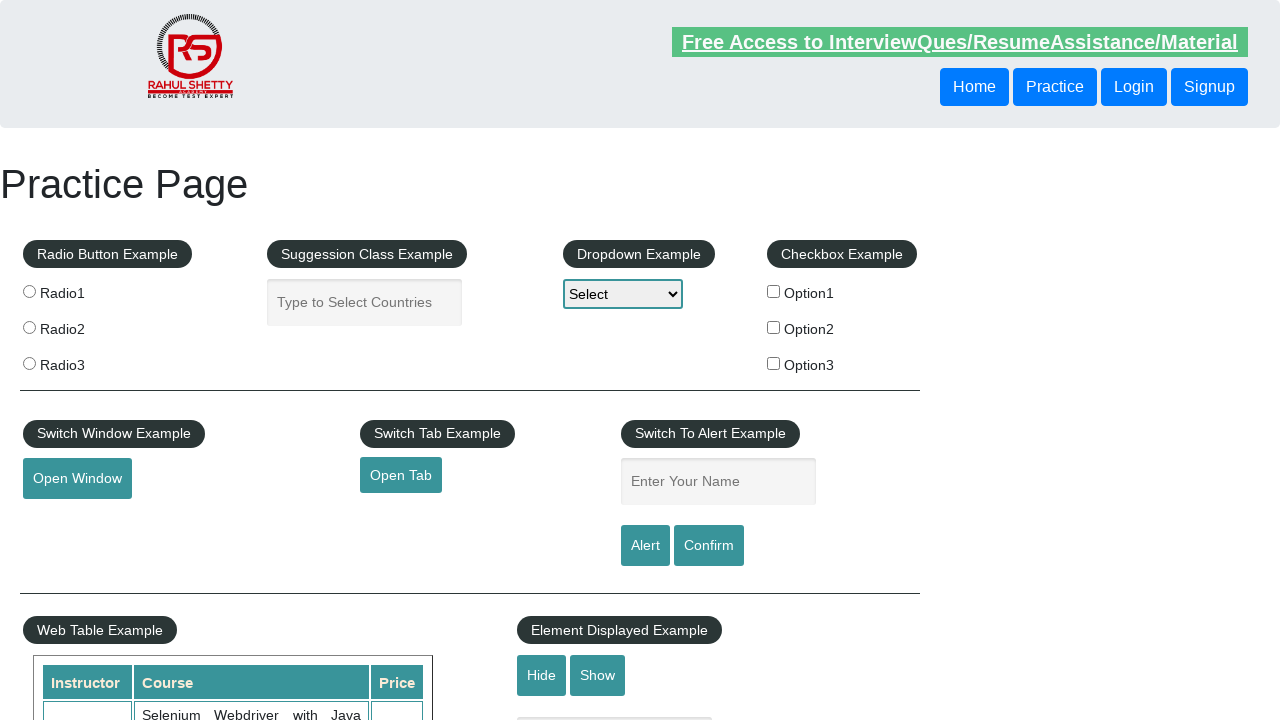

Waited for page to load (domcontentloaded)
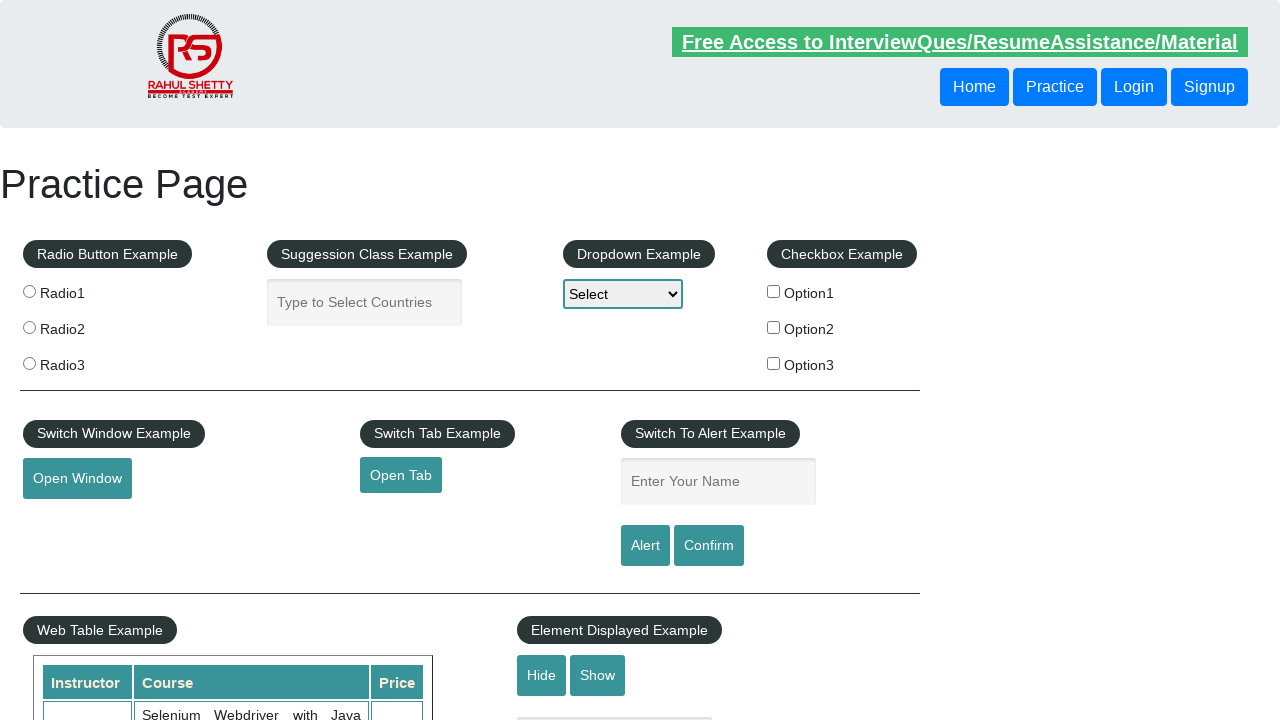

Located all checkboxes on the page
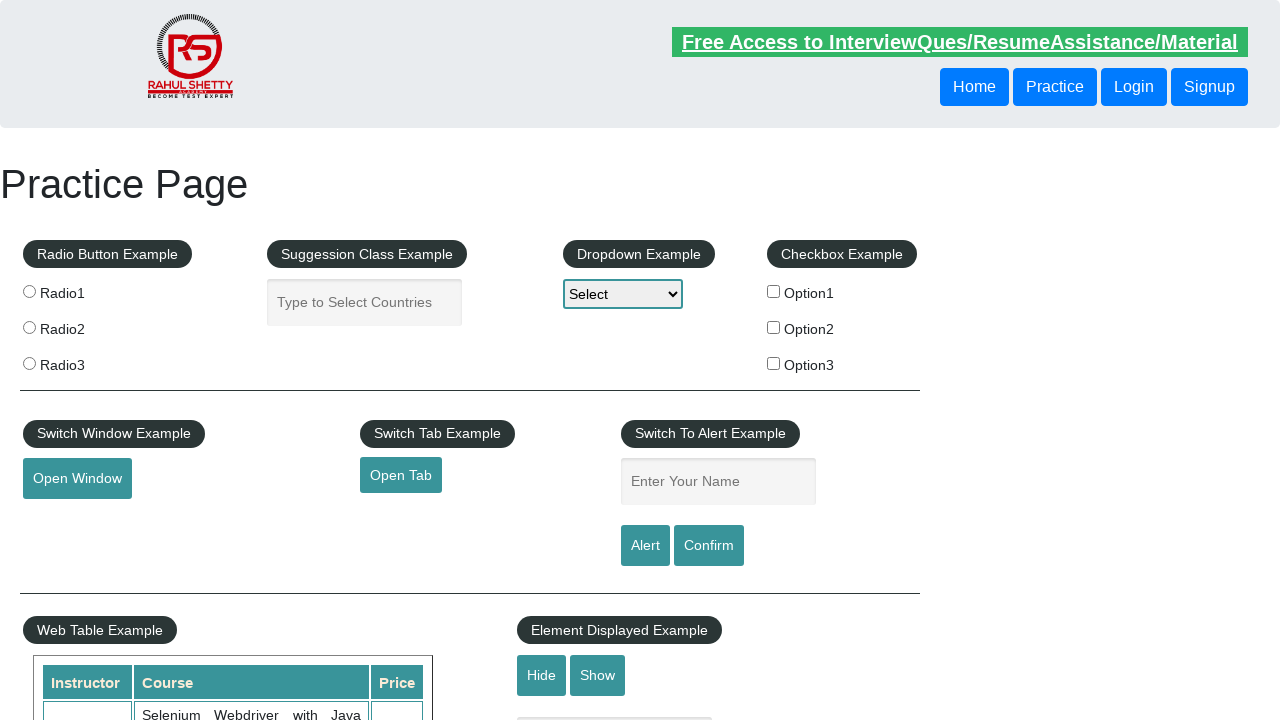

Selected checkbox with value 'option3' at (774, 363) on input[type='checkbox'] >> nth=2
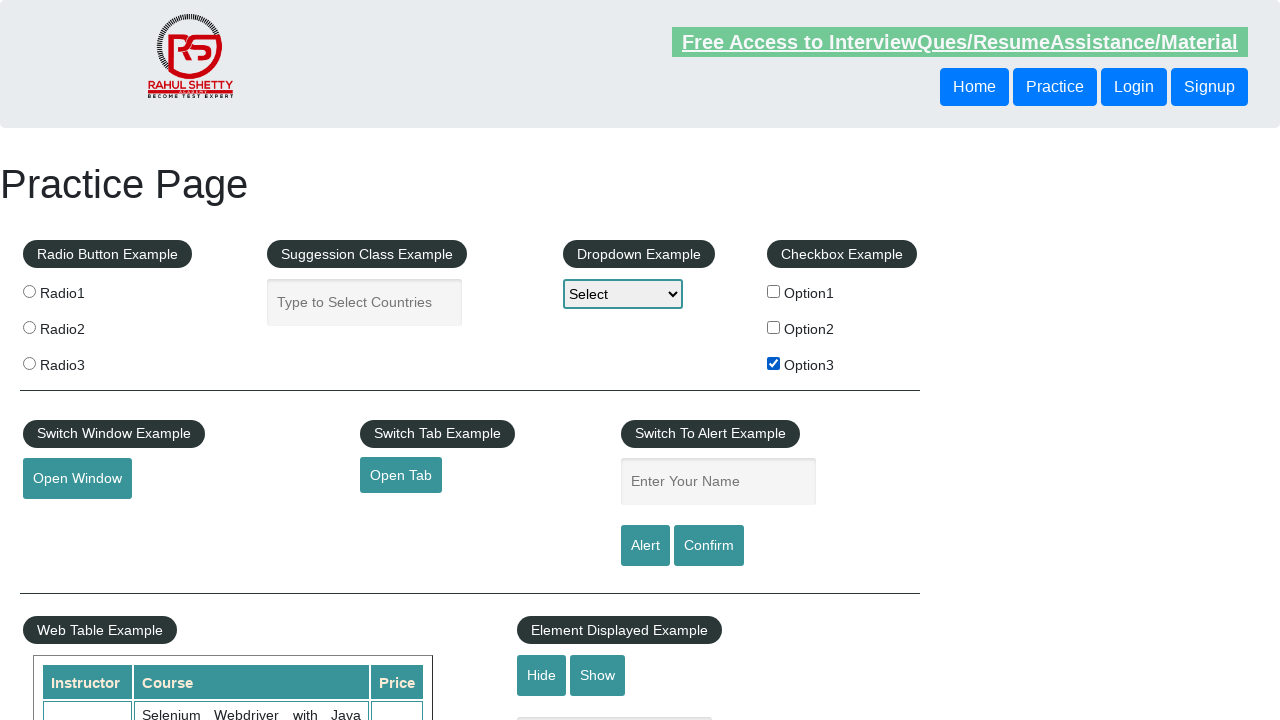

Located all radio buttons on the page
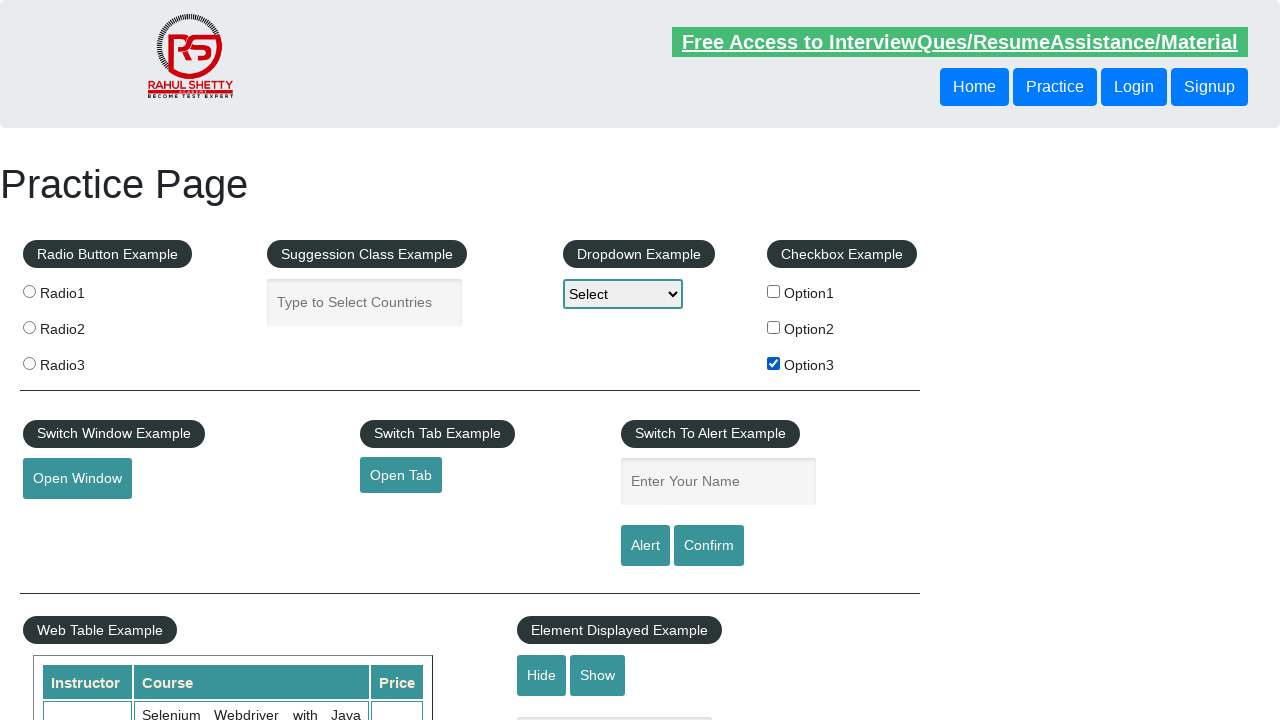

Selected the second radio button (option 2) at (29, 327) on input[type='radio'] >> nth=1
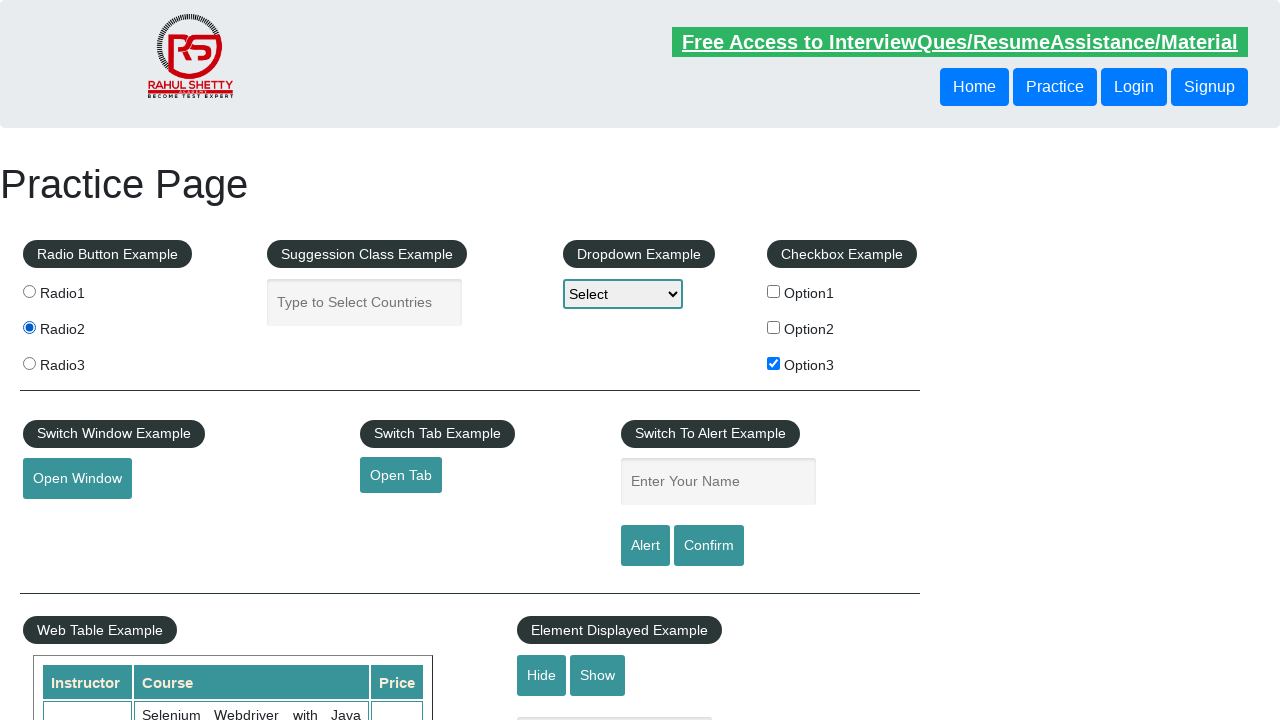

Clicked hide button to hide the text box at (542, 675) on #hide-textbox
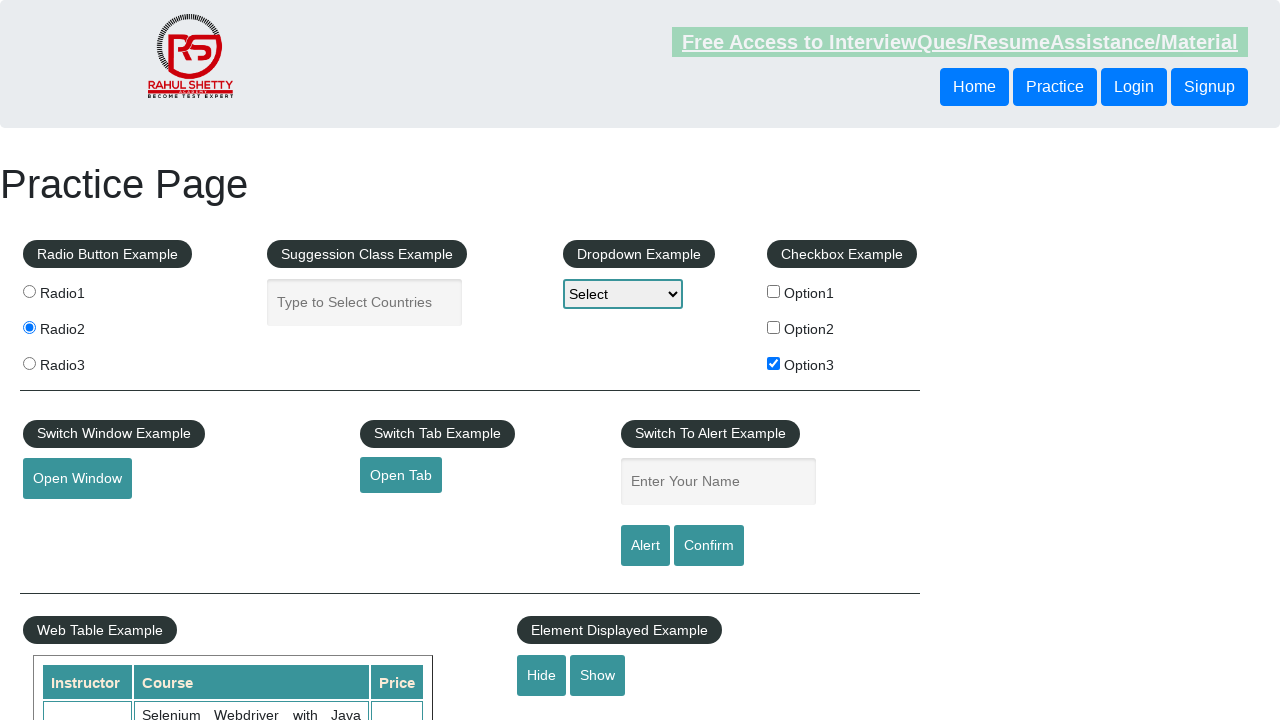

Waited 1 second for hide animation to complete
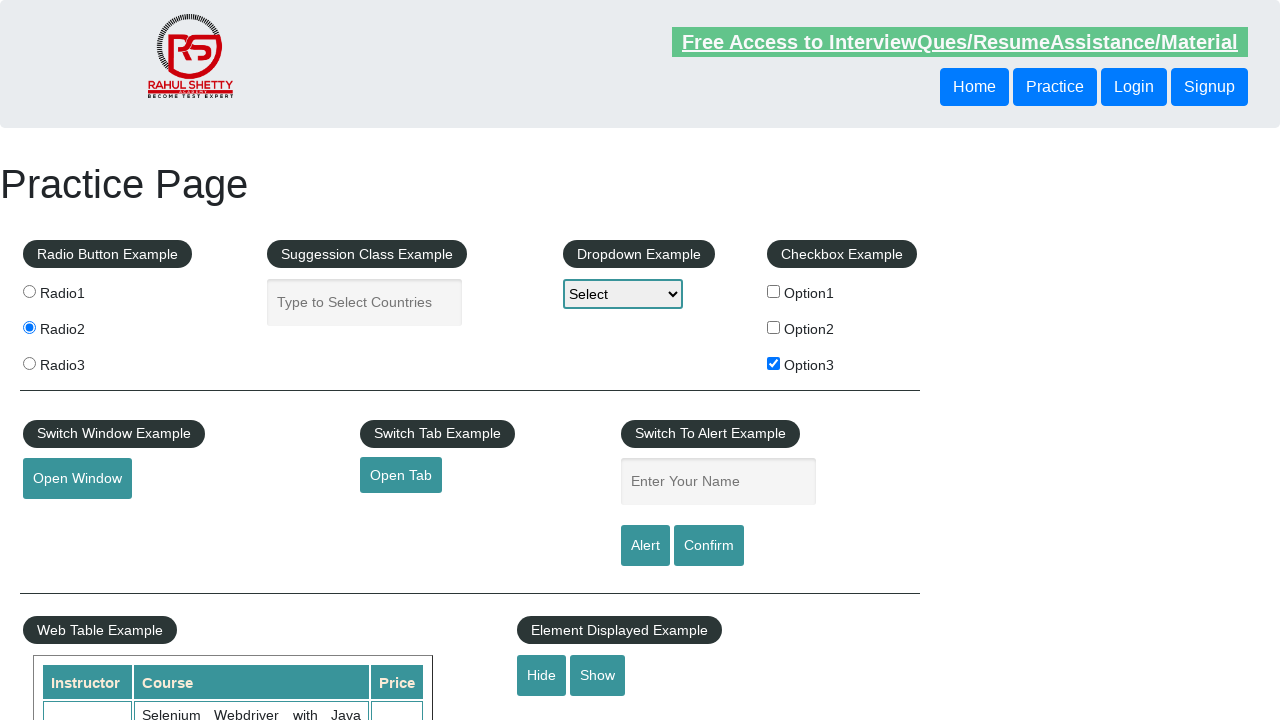

Clicked show button to display the text box again at (598, 675) on #show-textbox
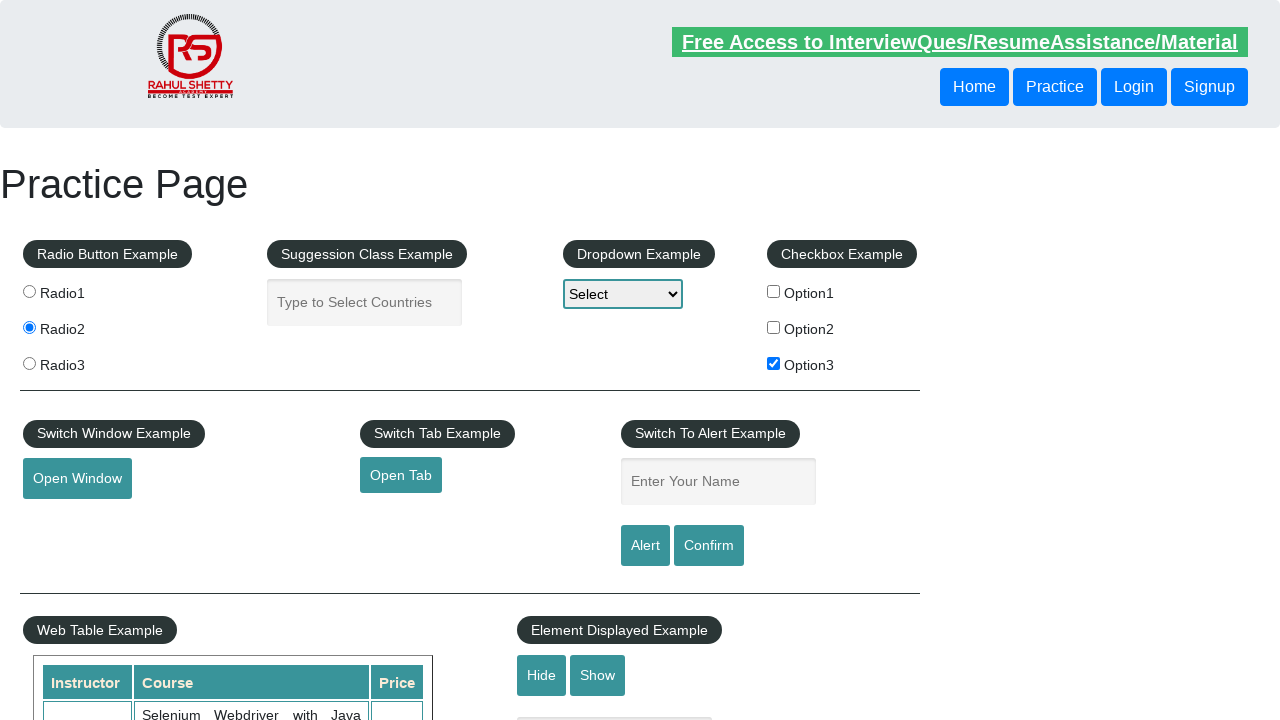

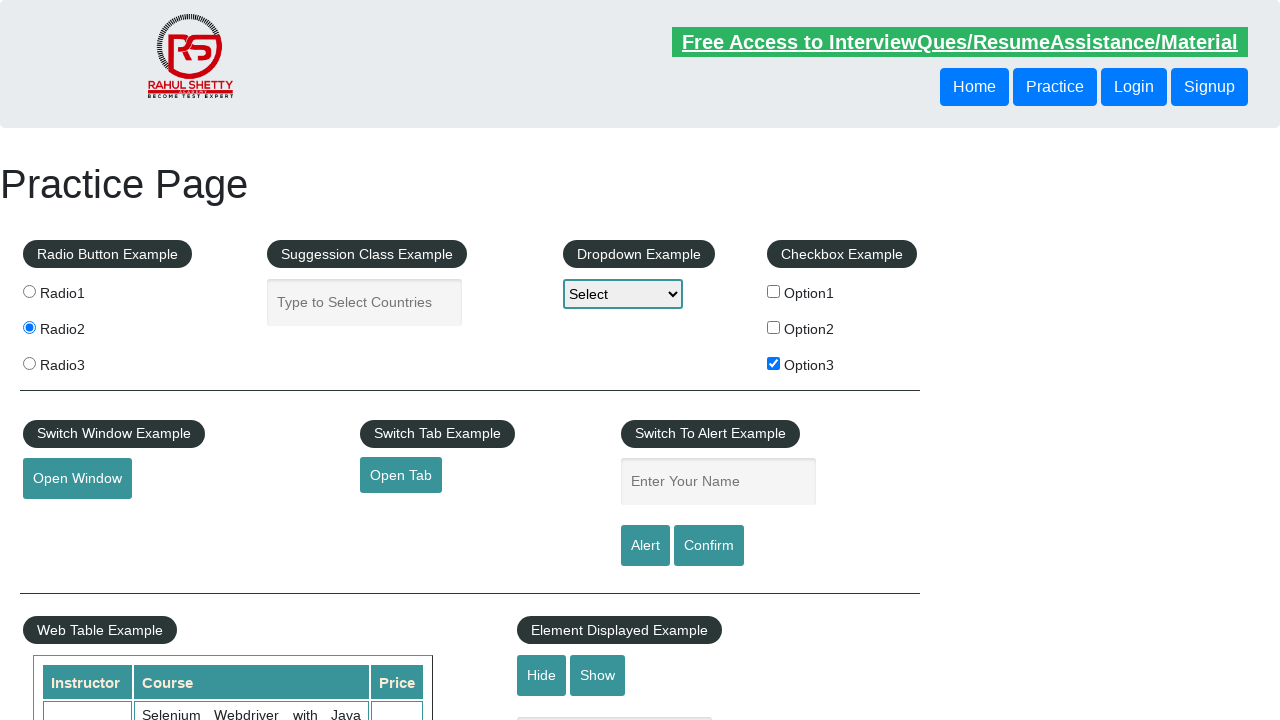